Tests input field interactions by entering text, clearing the field, and entering new text.

Starting URL: http://the-internet.herokuapp.com/inputs

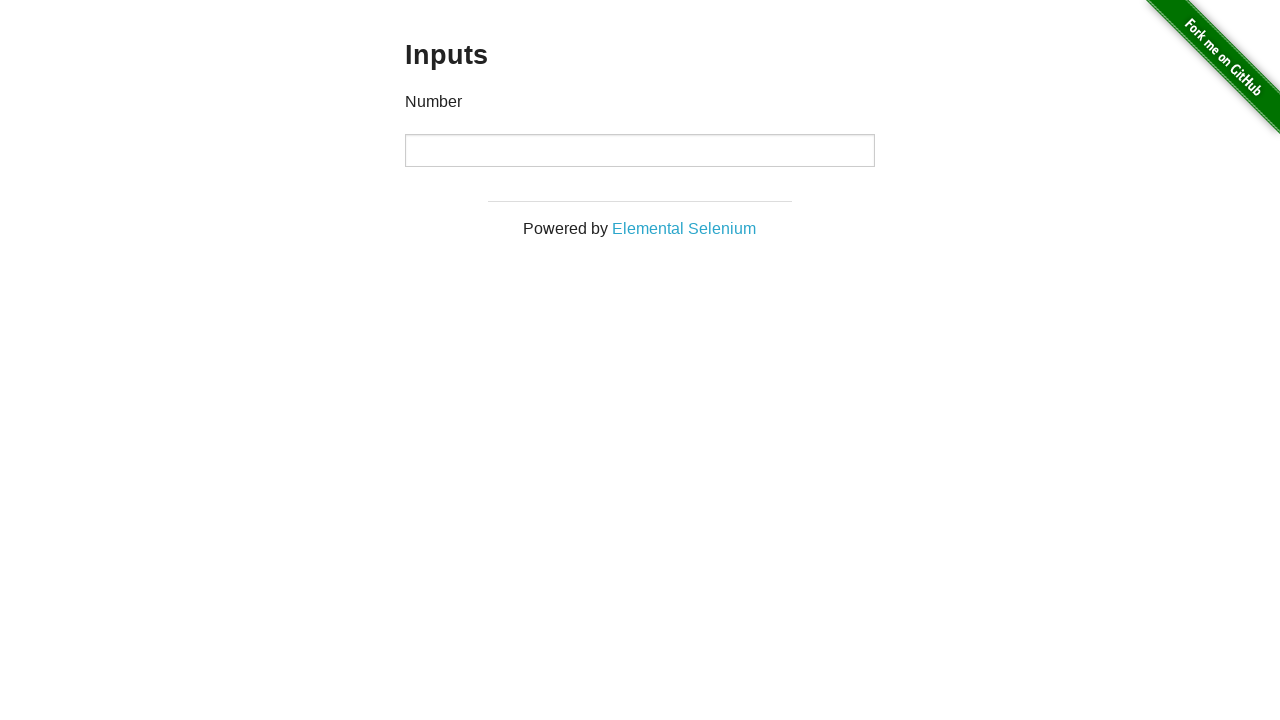

Input field loaded and is present
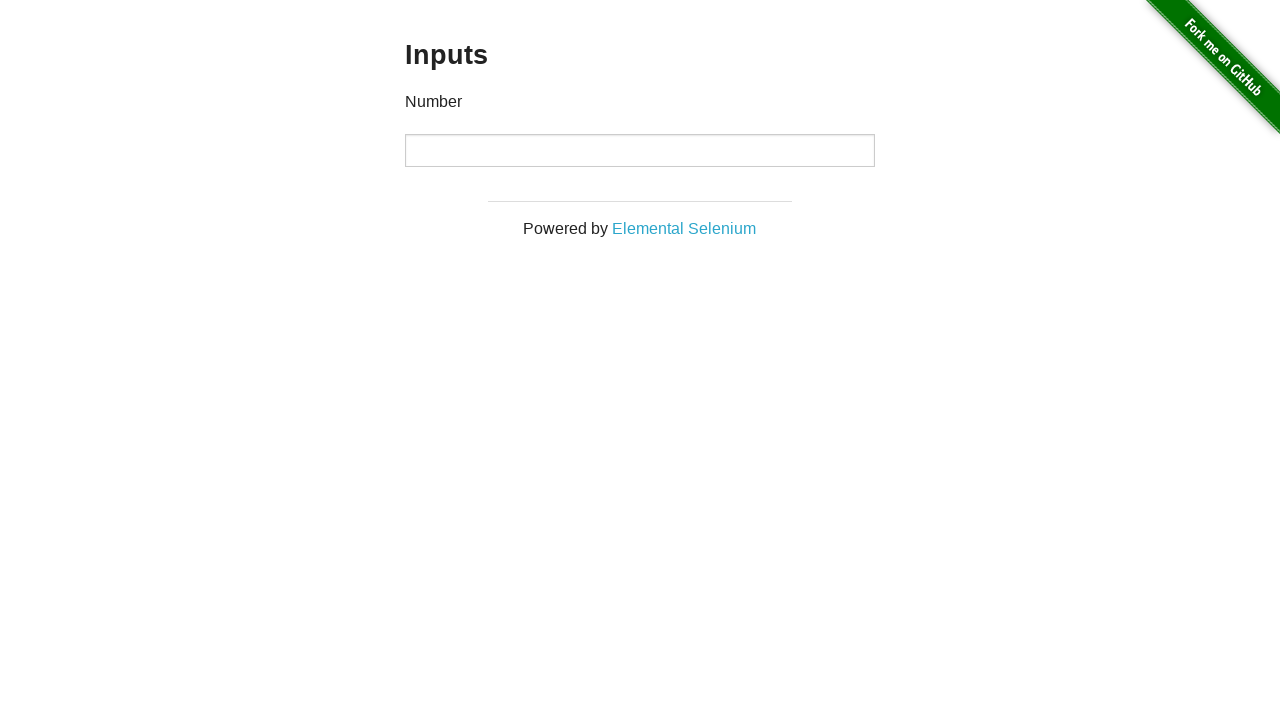

Entered '1000' into the input field on input
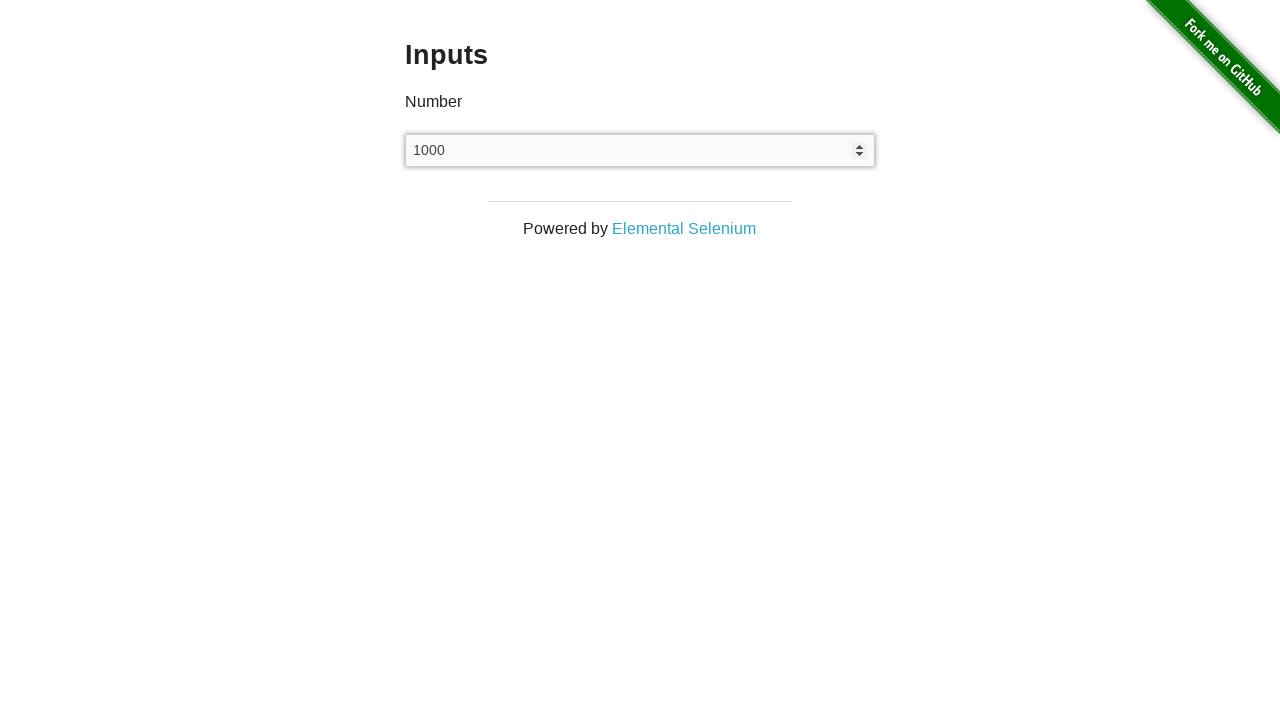

Cleared the input field on input
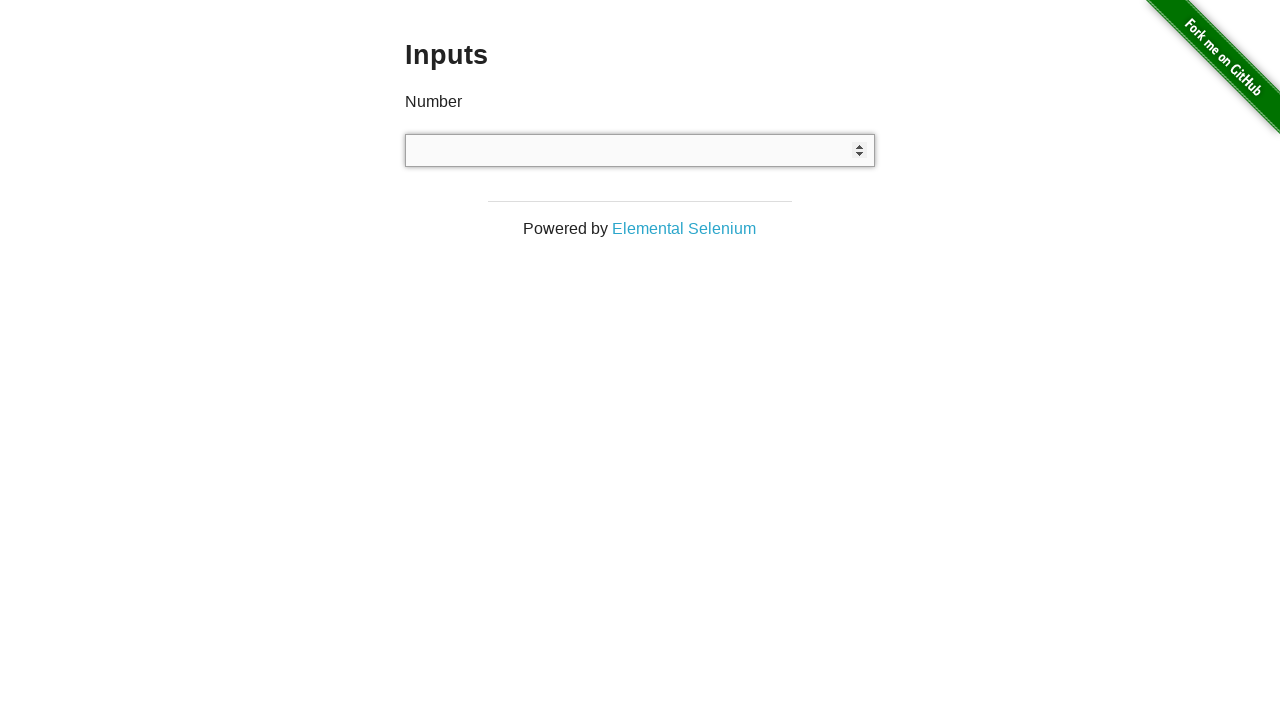

Entered '999' into the input field on input
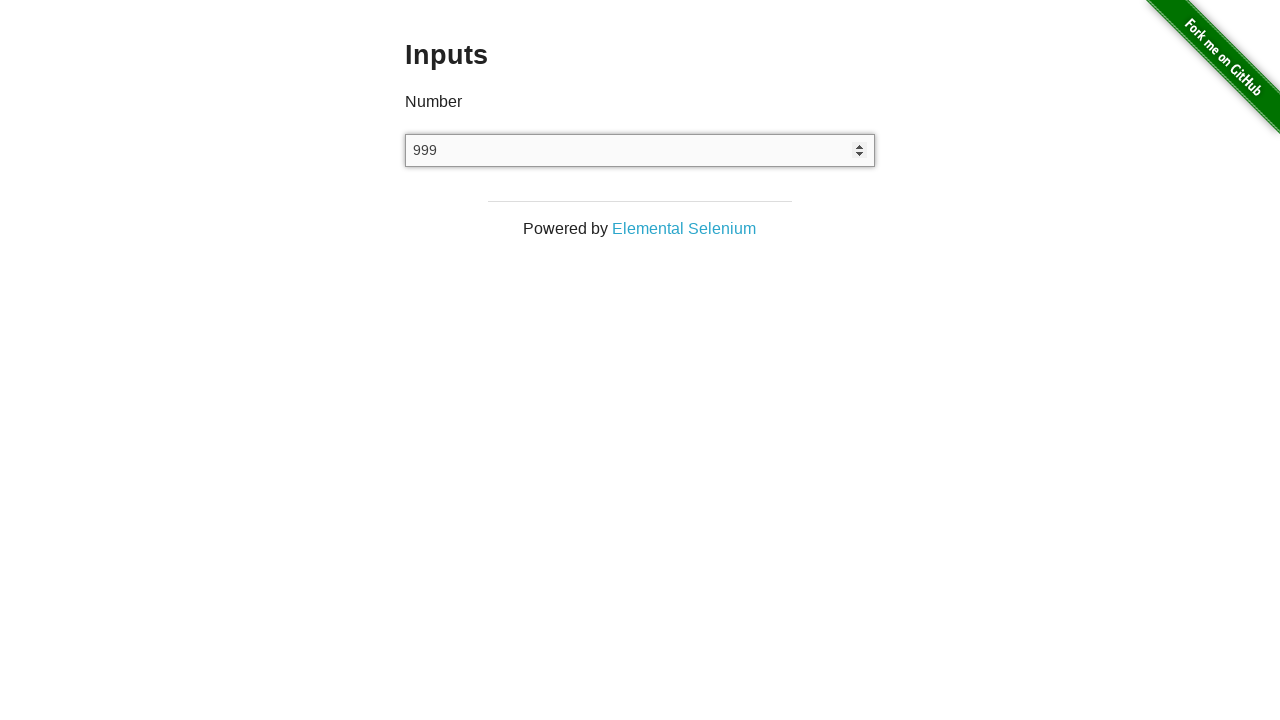

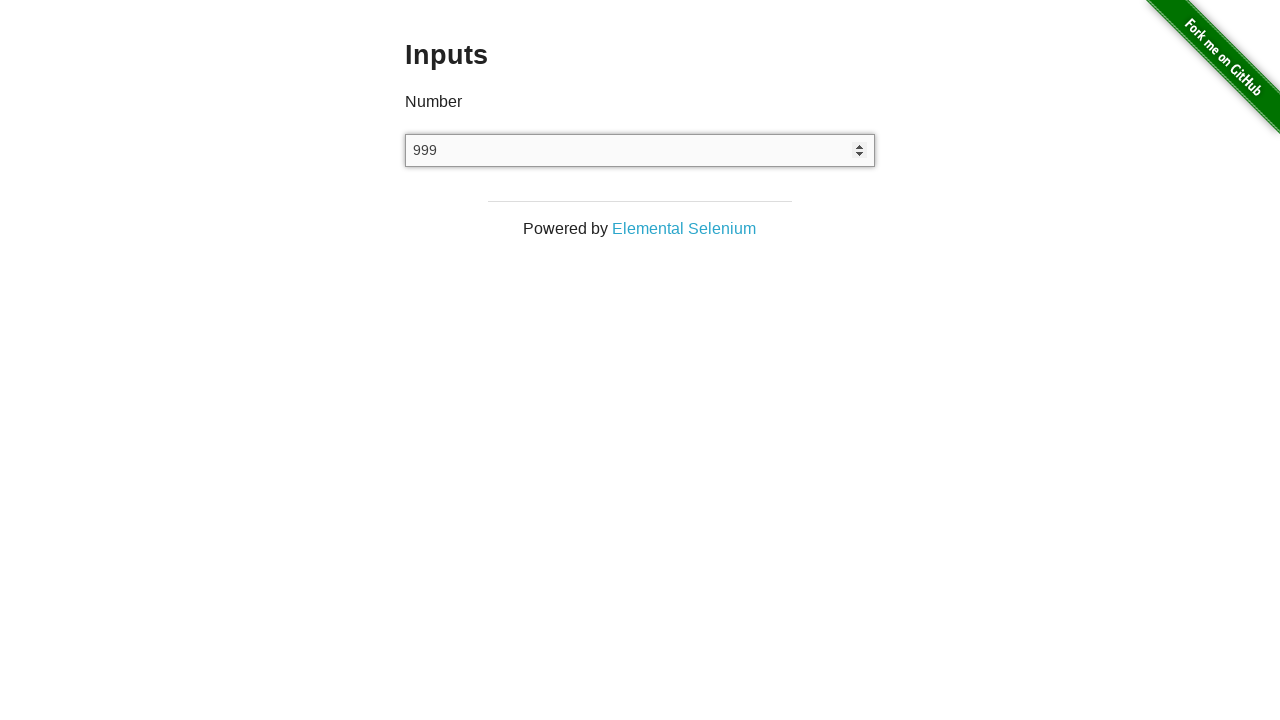